Tests dynamic controls by clicking Remove button, explicitly waiting for "It's gone!" message, then clicking Add button and explicitly waiting for "It's back!" message to verify dynamic element visibility

Starting URL: https://the-internet.herokuapp.com/dynamic_controls

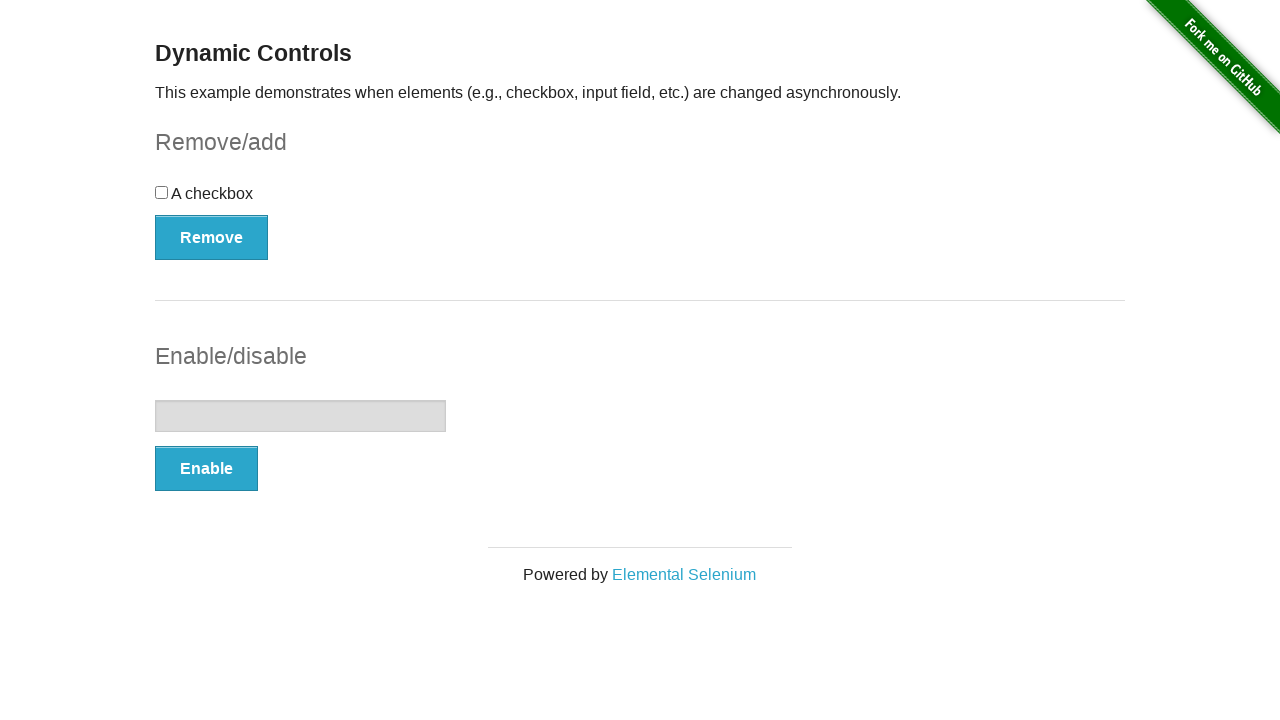

Navigated to dynamic controls page
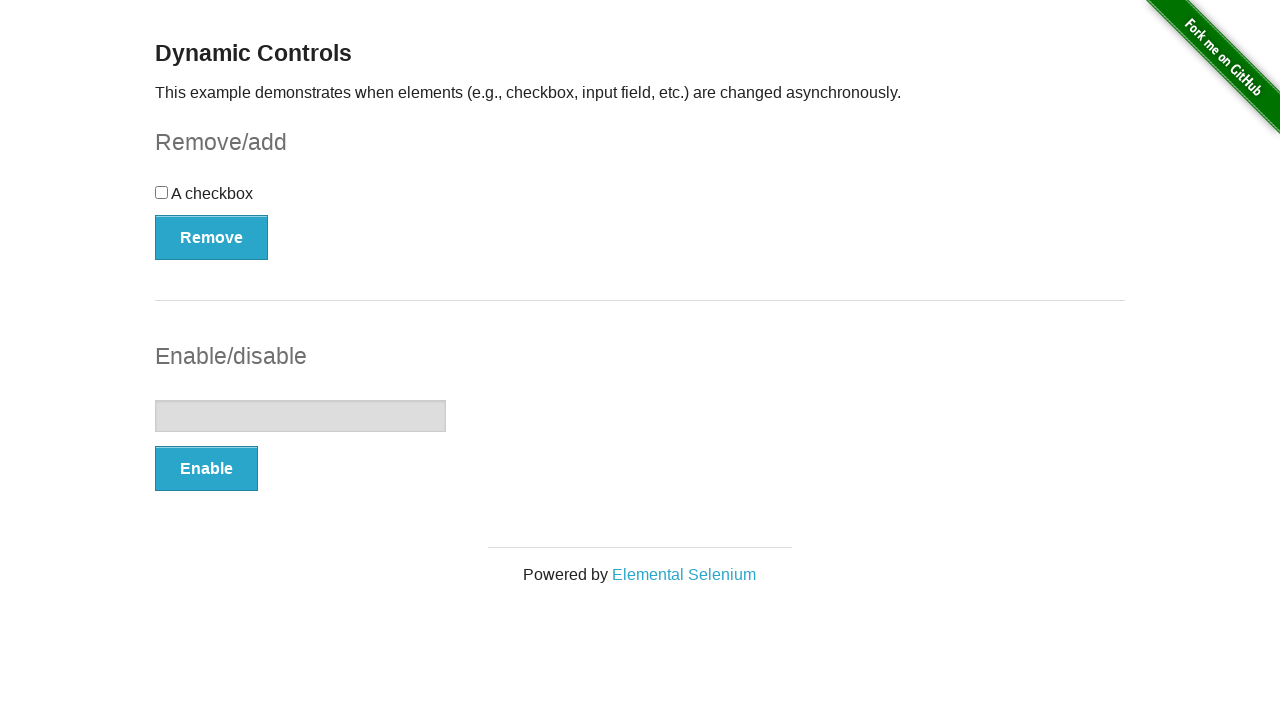

Clicked Remove button at (212, 237) on xpath=//*[text()='Remove']
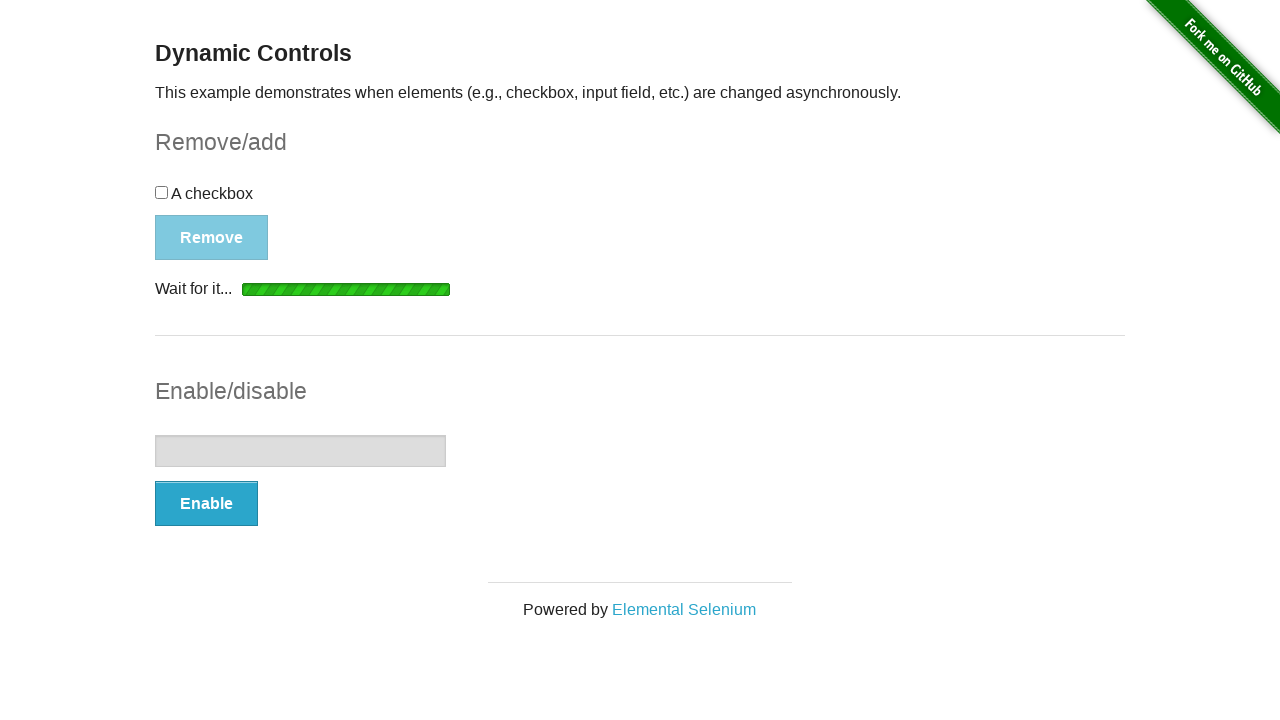

Waited for and found 'It's gone!' message
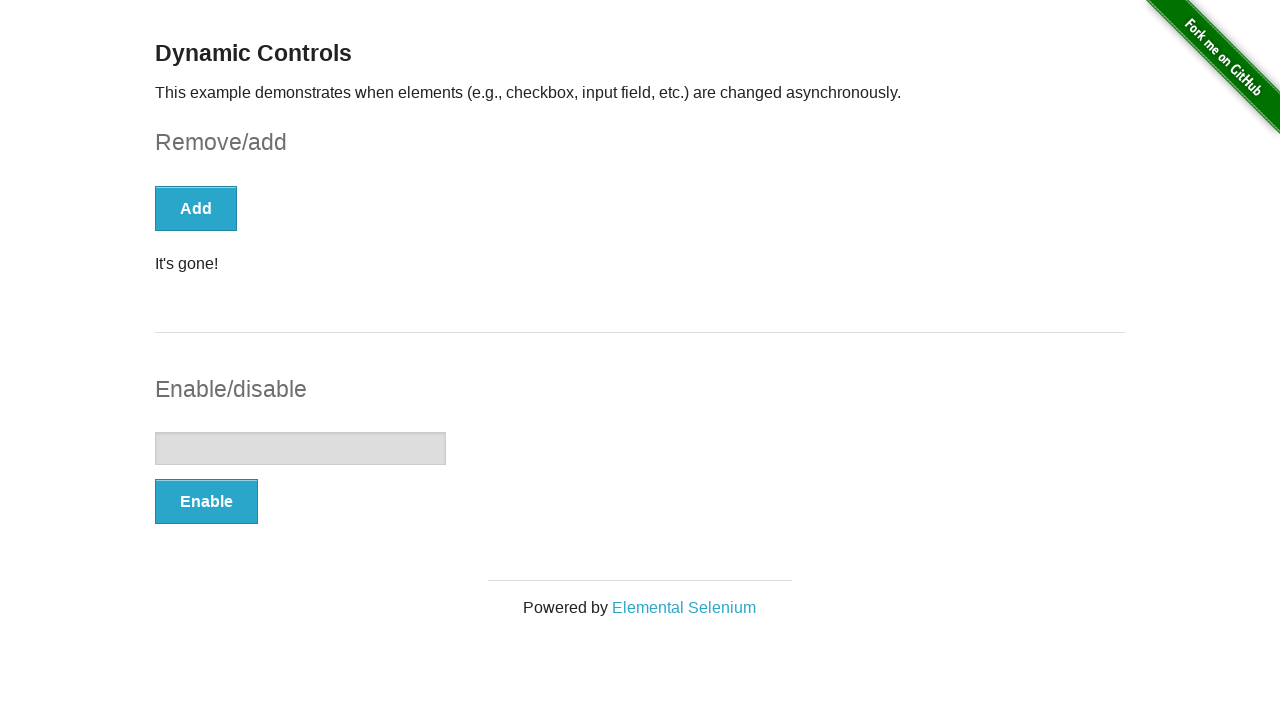

Verified 'It's gone!' message is visible
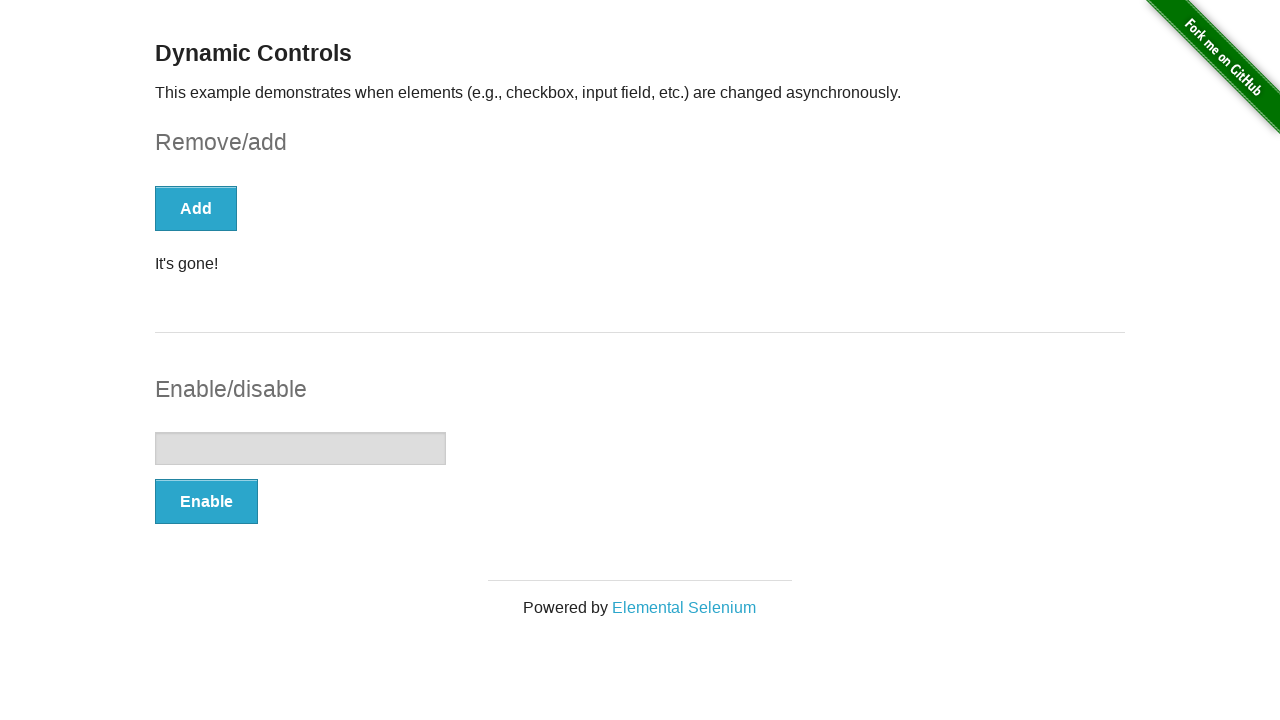

Clicked Add button at (196, 208) on xpath=//*[text()='Add']
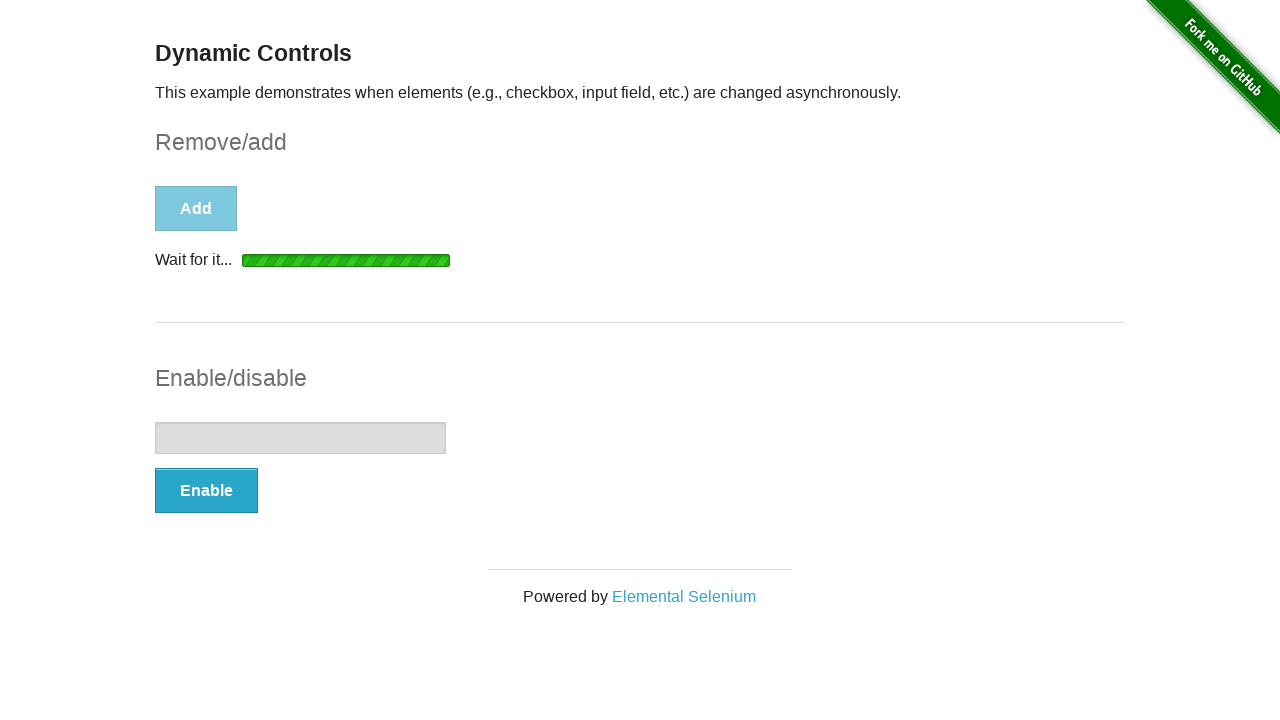

Waited for and found 'It's back!' message
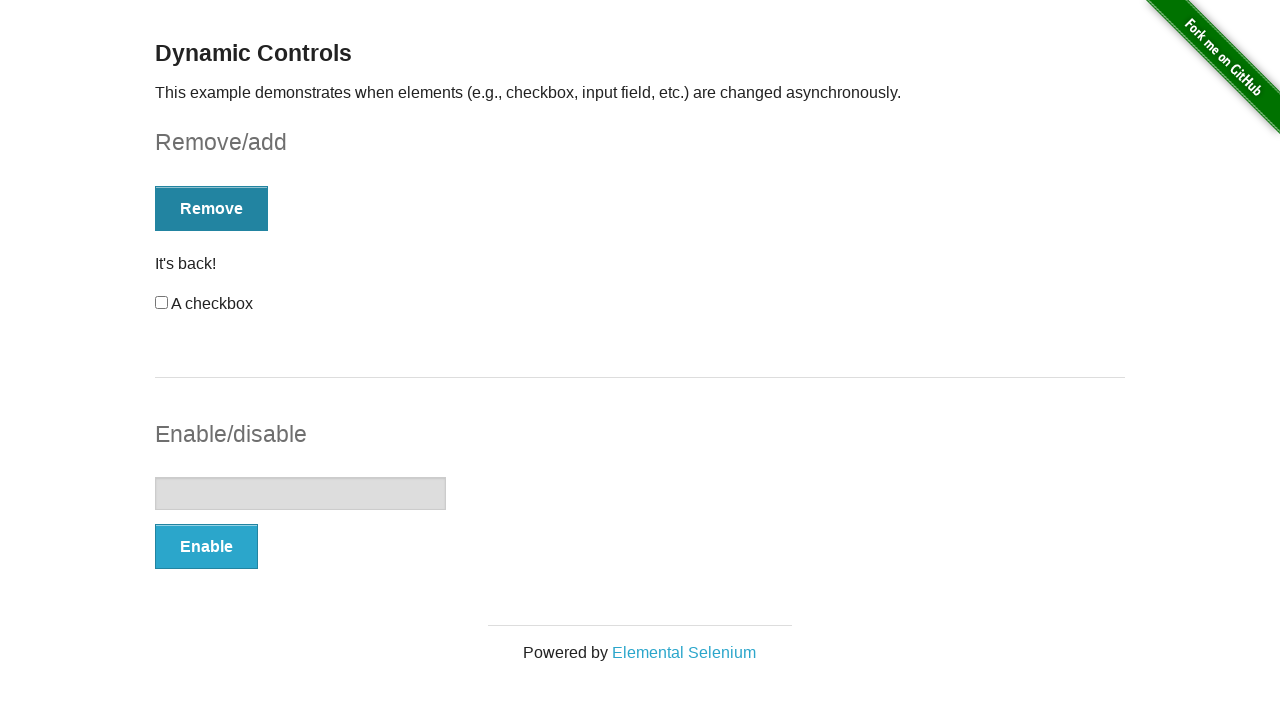

Verified 'It's back!' message is visible
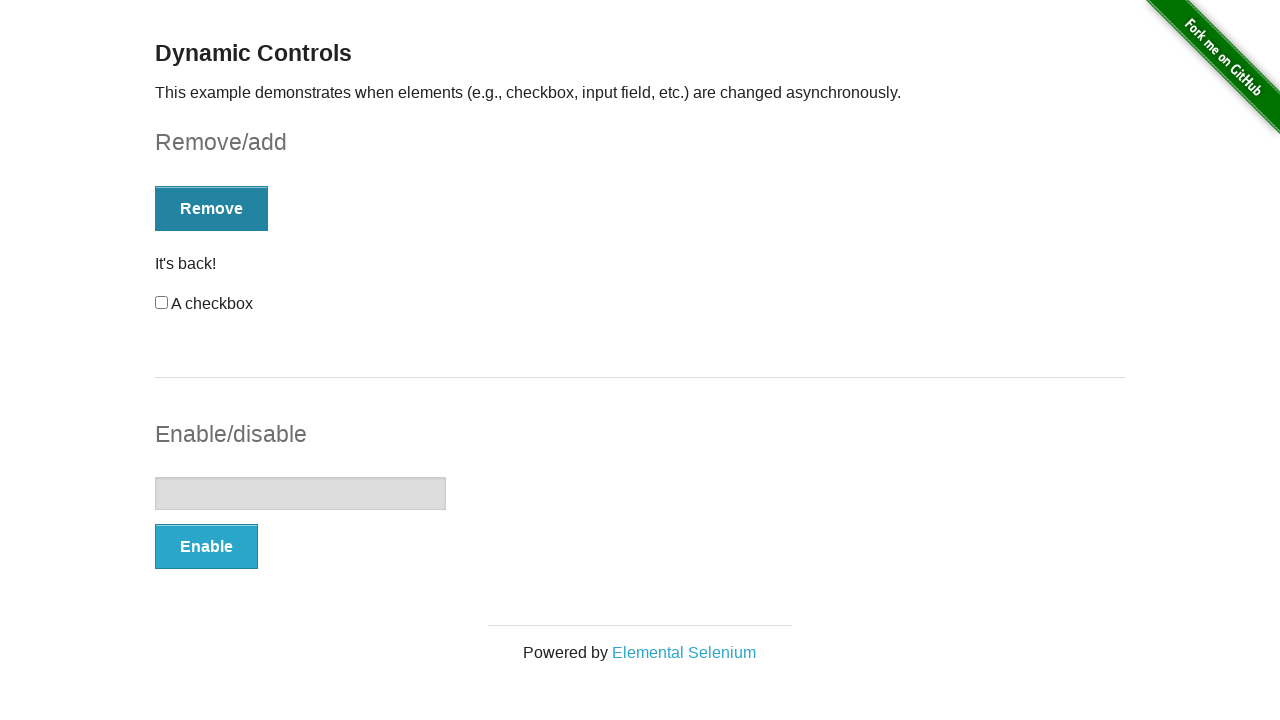

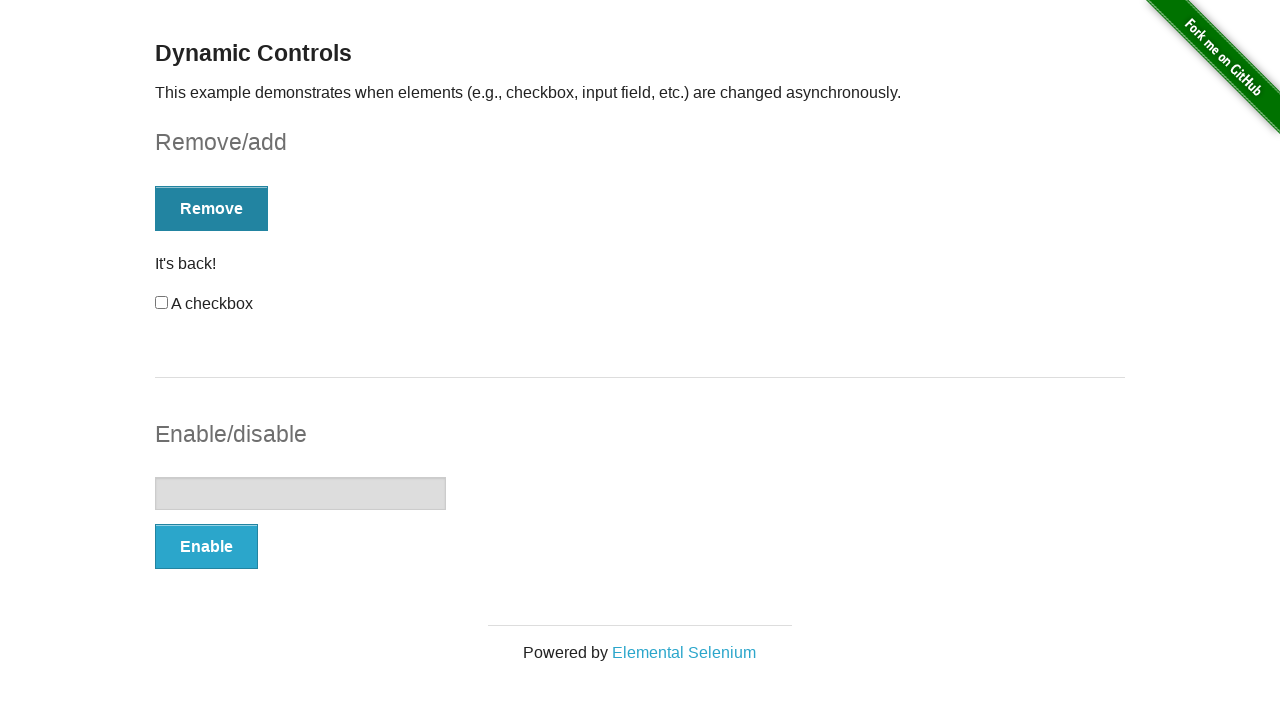